Navigates to Rahul Shetty Academy website and retrieves the page title and current URL to verify the page loaded correctly

Starting URL: https://rahulshettyacademy.com

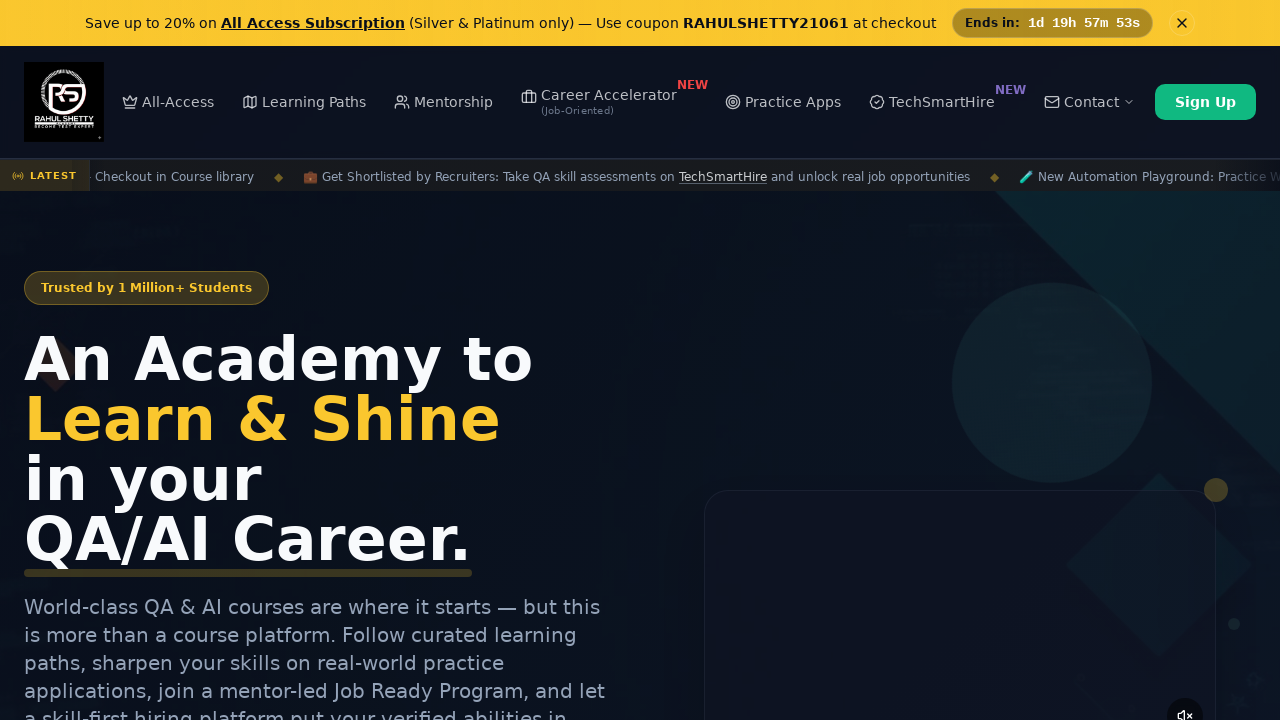

Waited for page to load (domcontentloaded state)
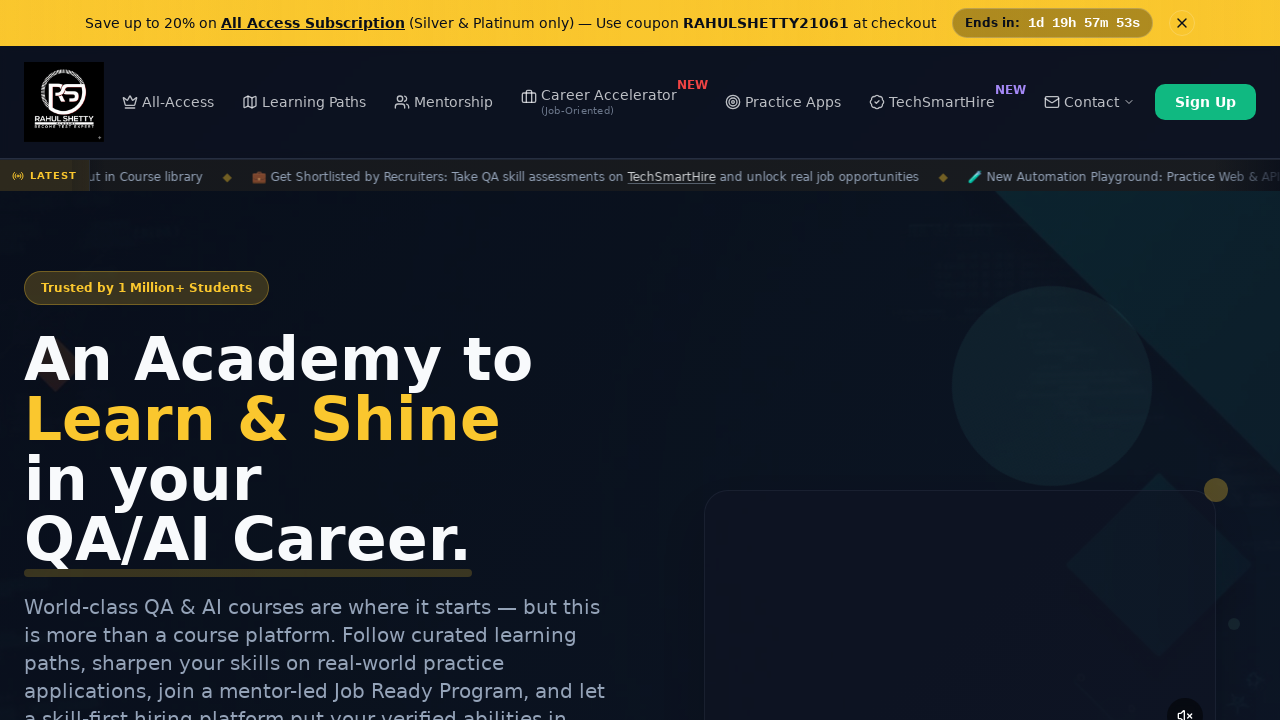

Retrieved page title: Rahul Shetty Academy | QA Automation, Playwright, AI Testing & Online Training
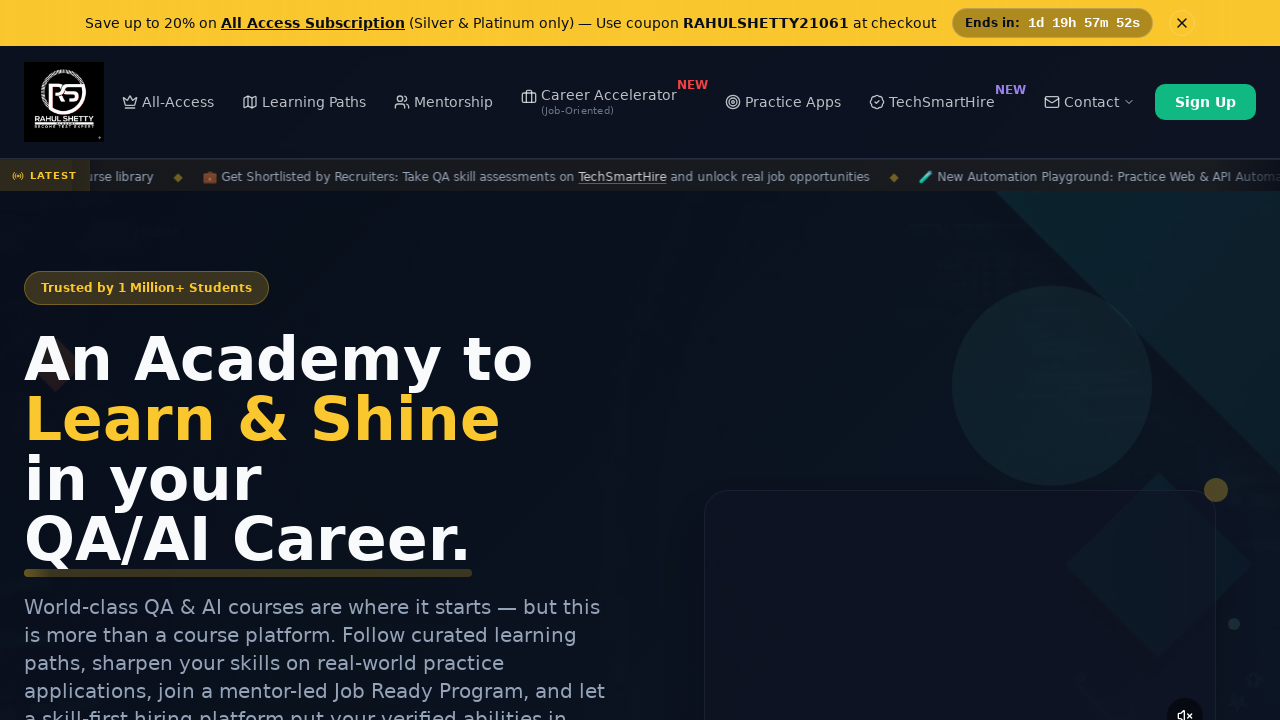

Retrieved current URL: https://rahulshettyacademy.com/
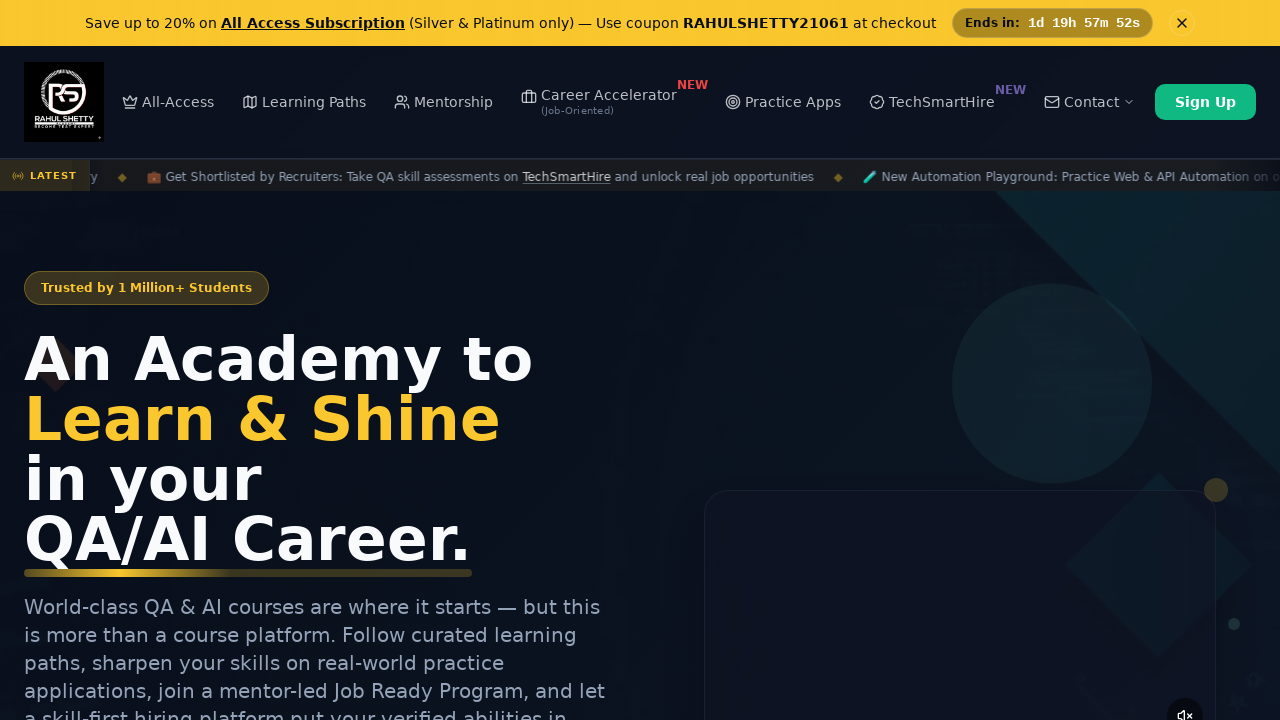

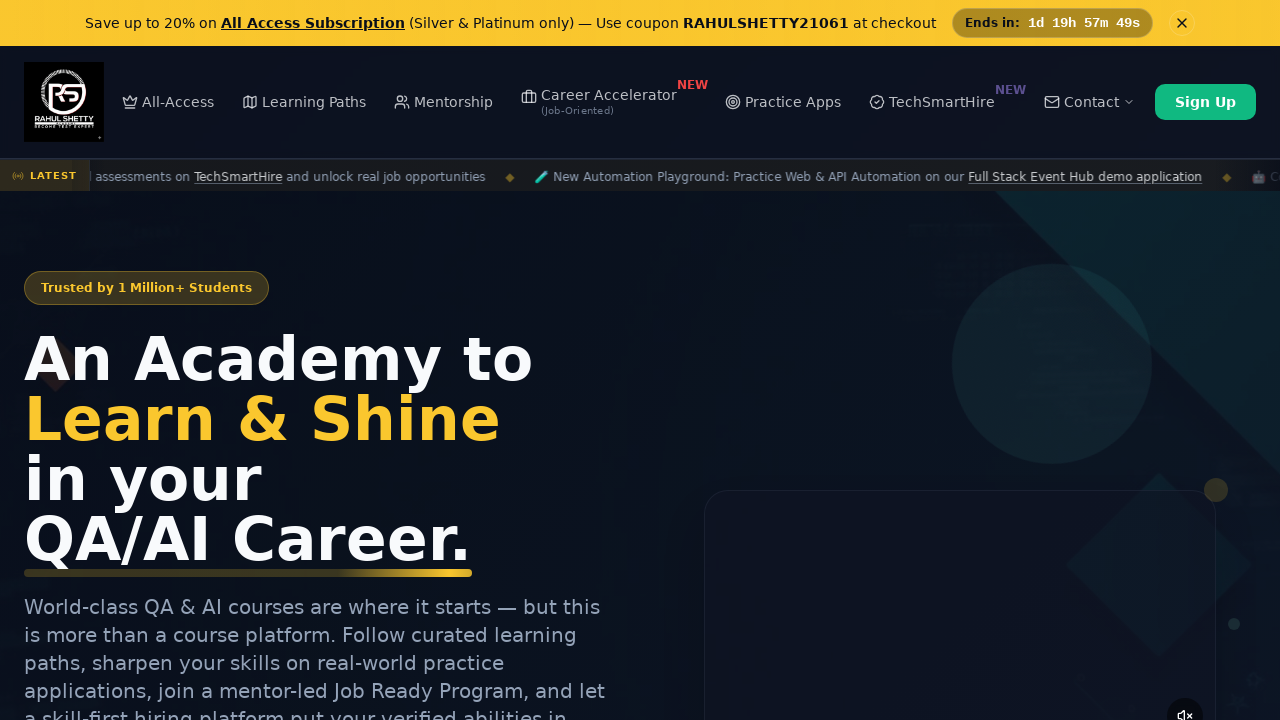